Solves a math problem by reading two numbers from the page, calculating their sum, selecting the result from a dropdown, and submitting the form

Starting URL: http://suninjuly.github.io/selects2.html

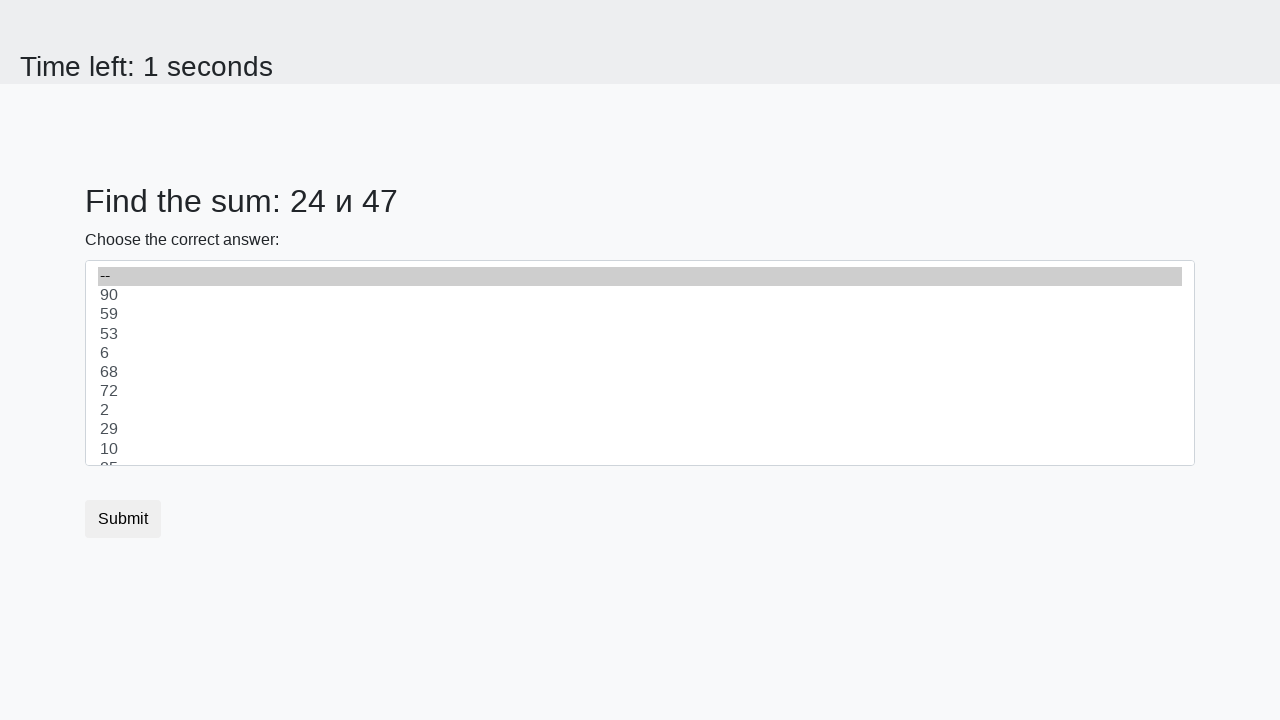

Retrieved first number from #num1 element
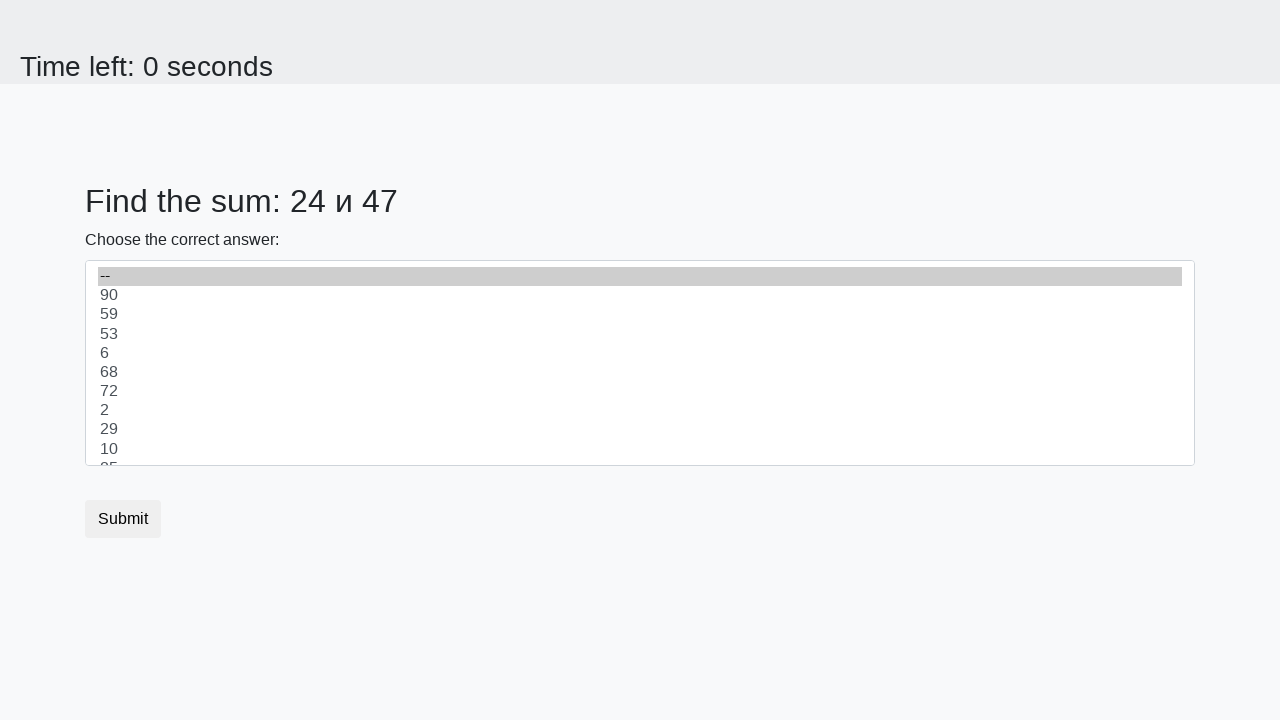

Retrieved second number from #num2 element
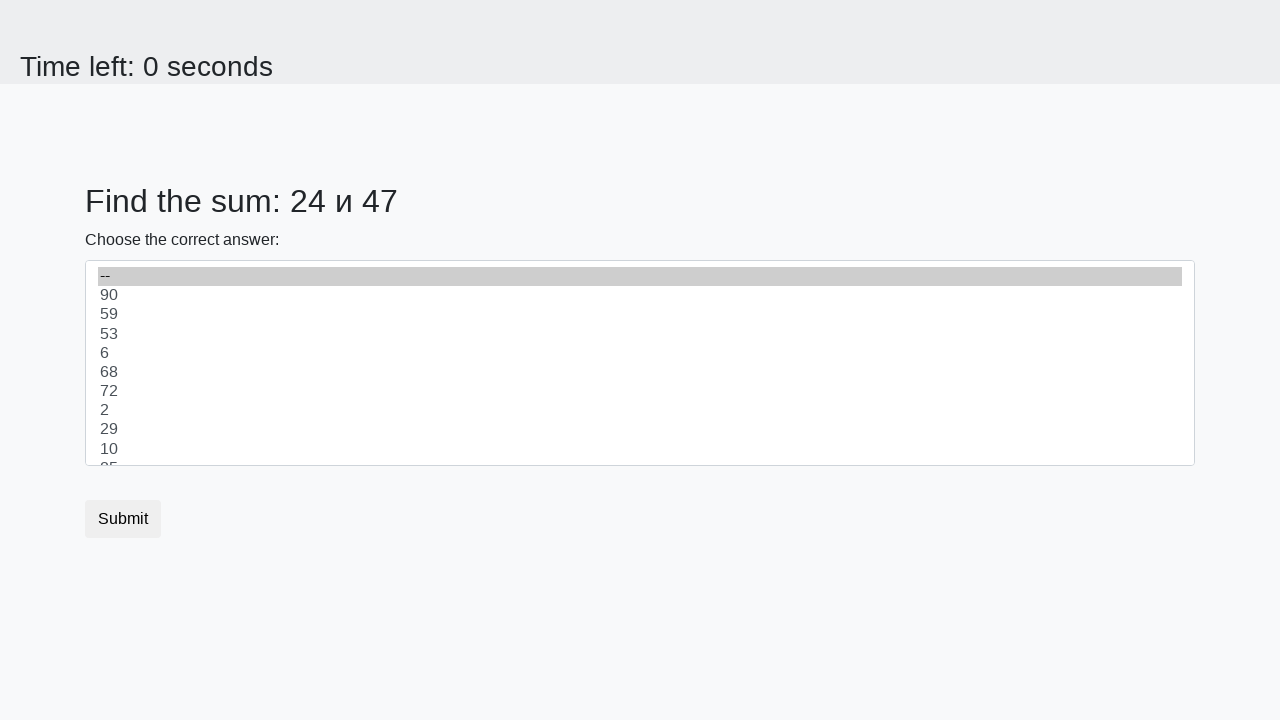

Calculated sum: 24 + 47 = 71
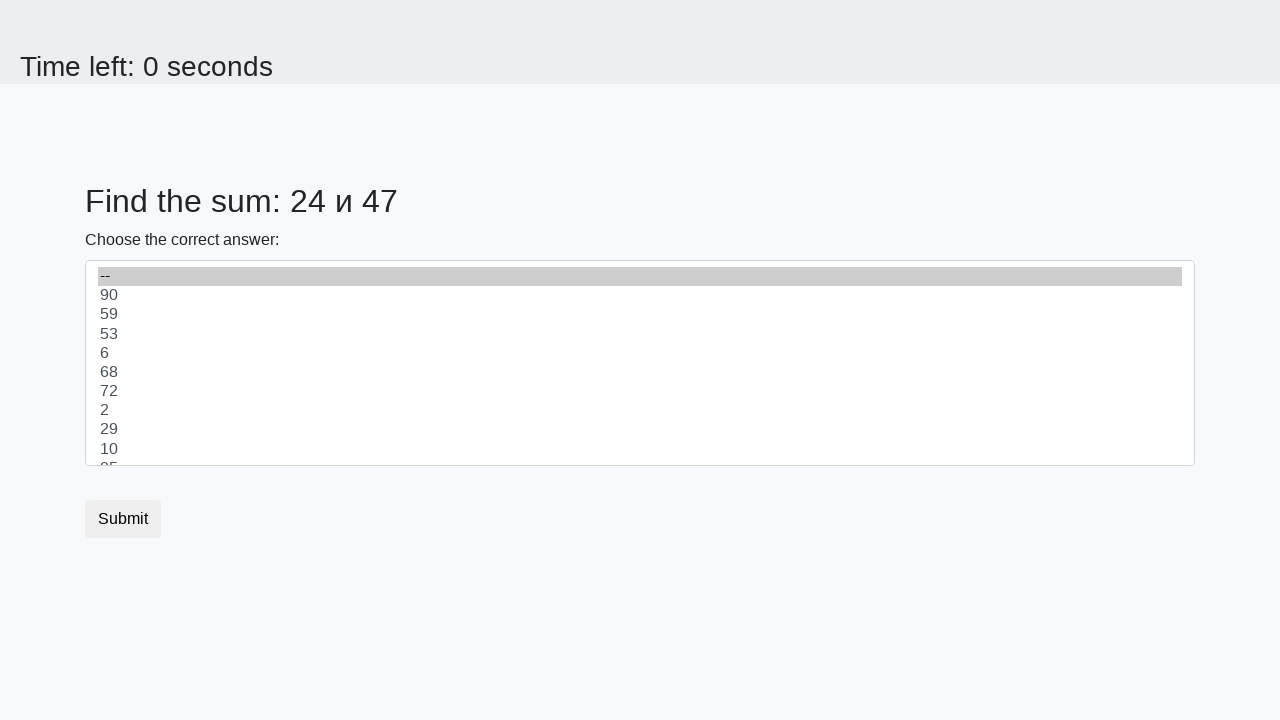

Selected sum value '71' from dropdown on select
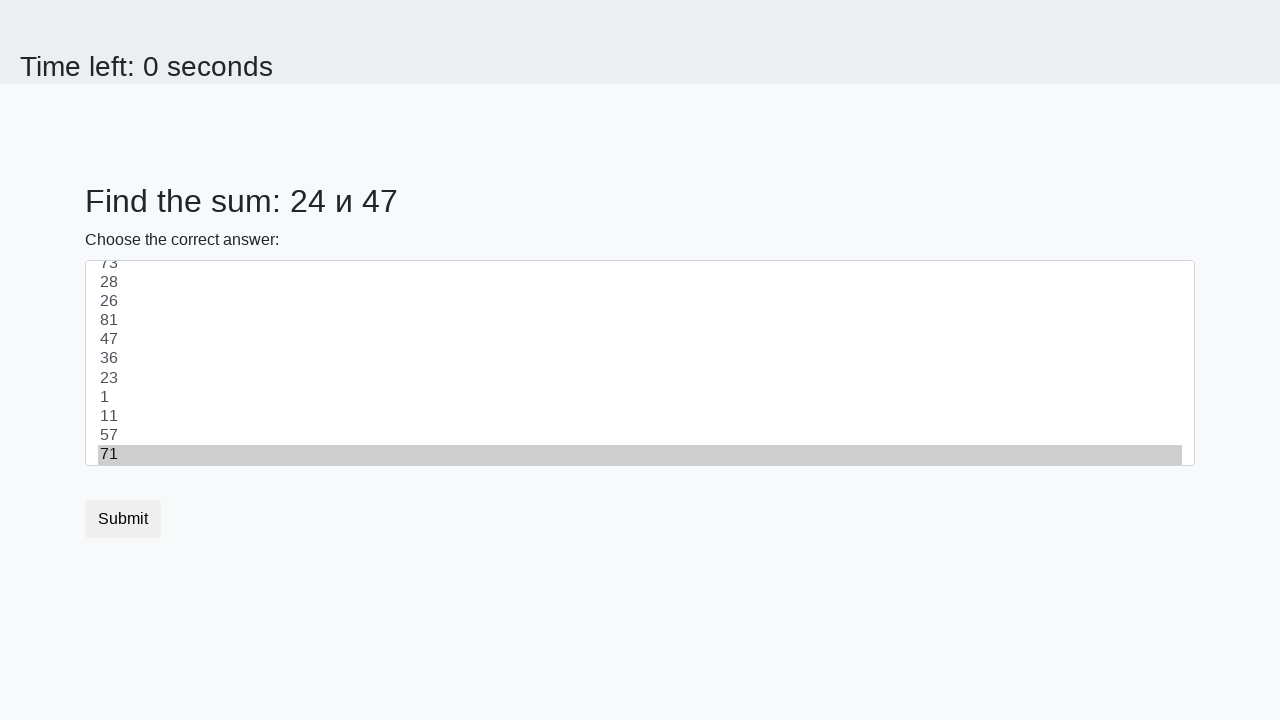

Clicked submit button at (123, 519) on .btn
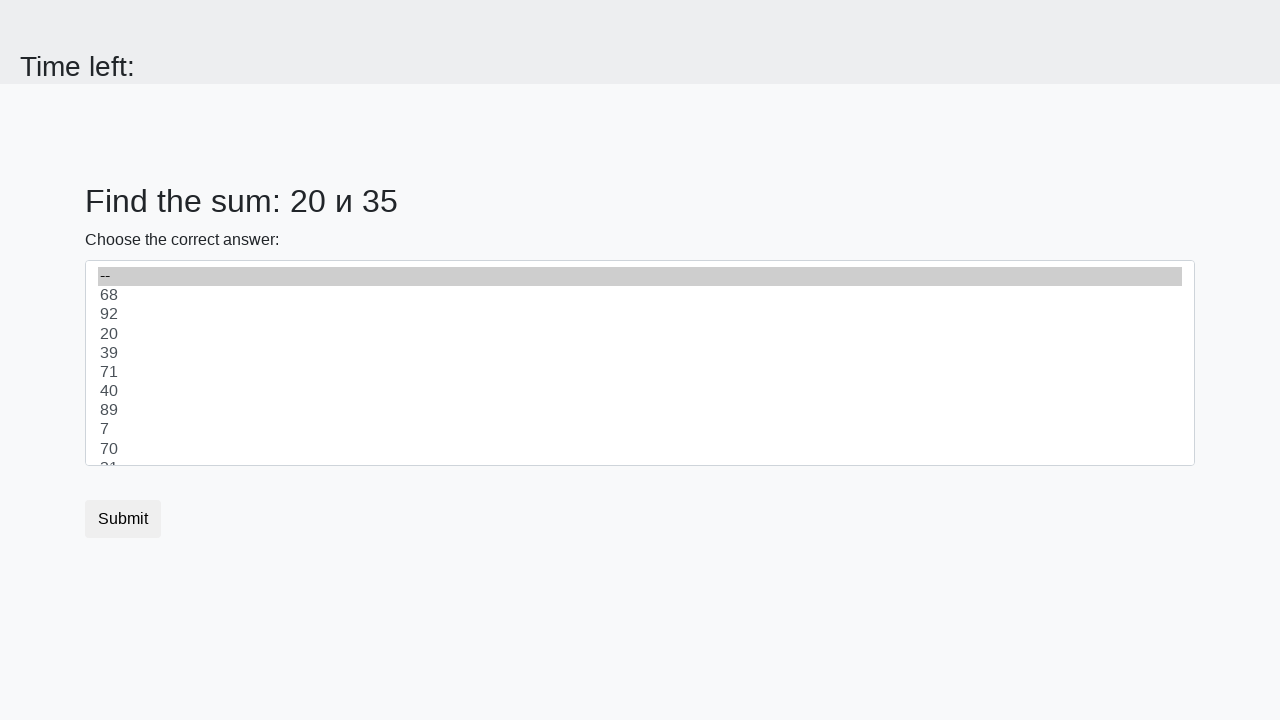

Waited for result to load
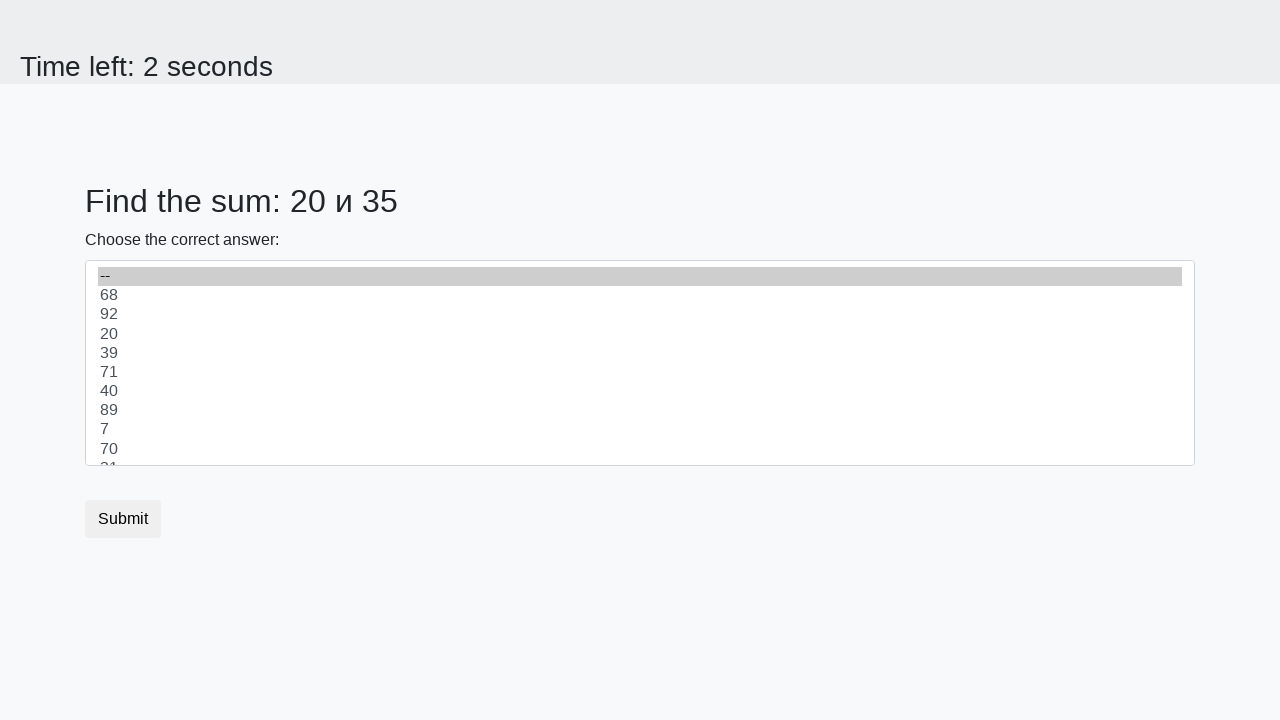

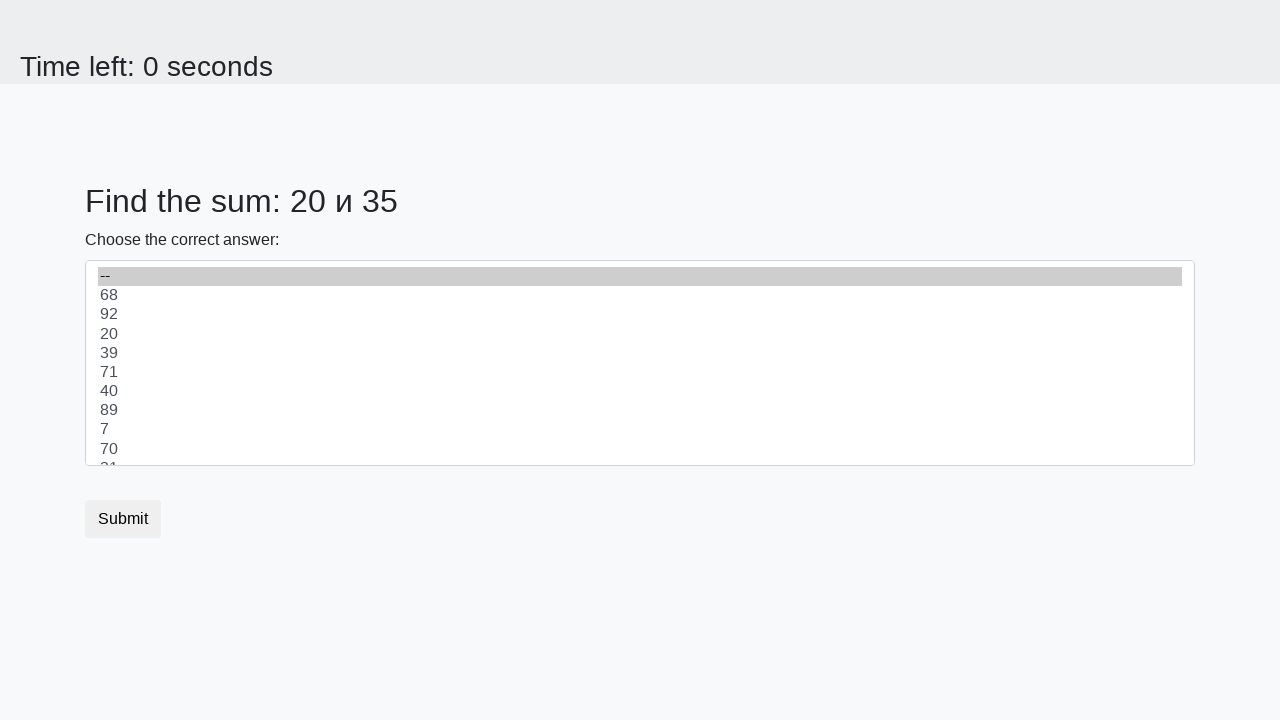